Tests right-click functionality by right-clicking a button and selecting an option from the context menu.

Starting URL: https://demoapps.qspiders.com/ui/button/buttonRight?sublist=1

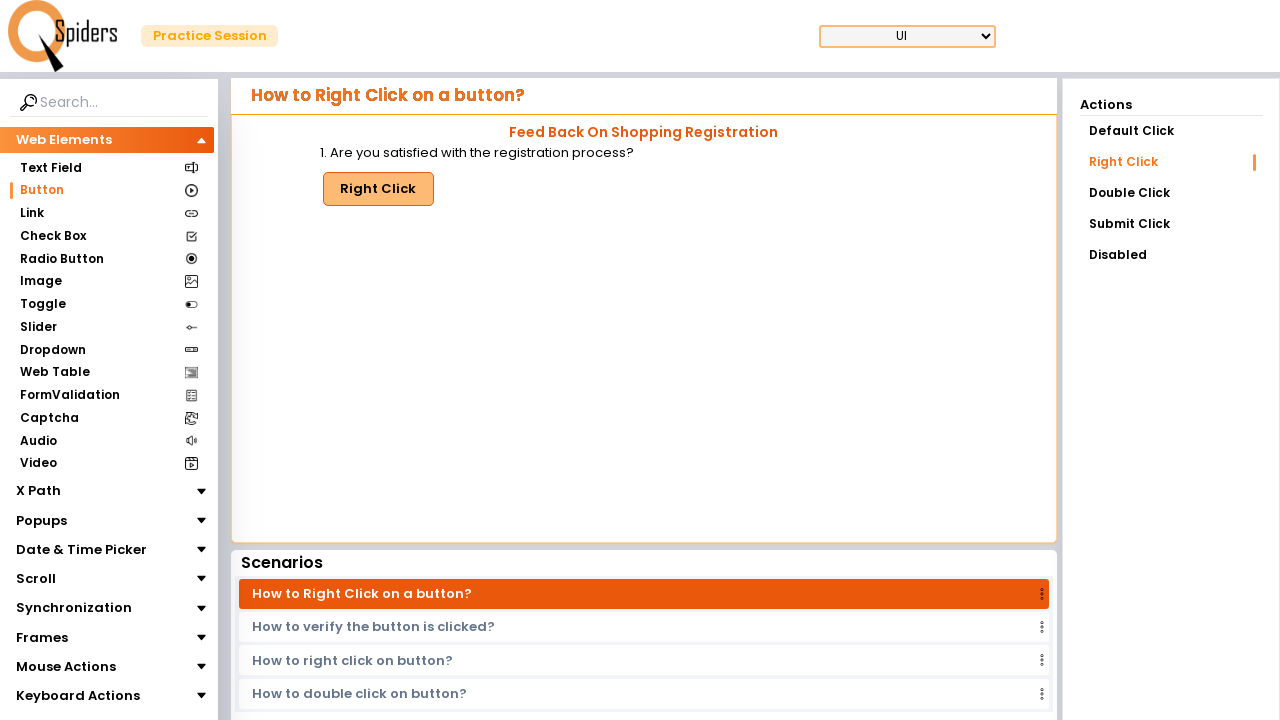

Navigated to right-click button test page
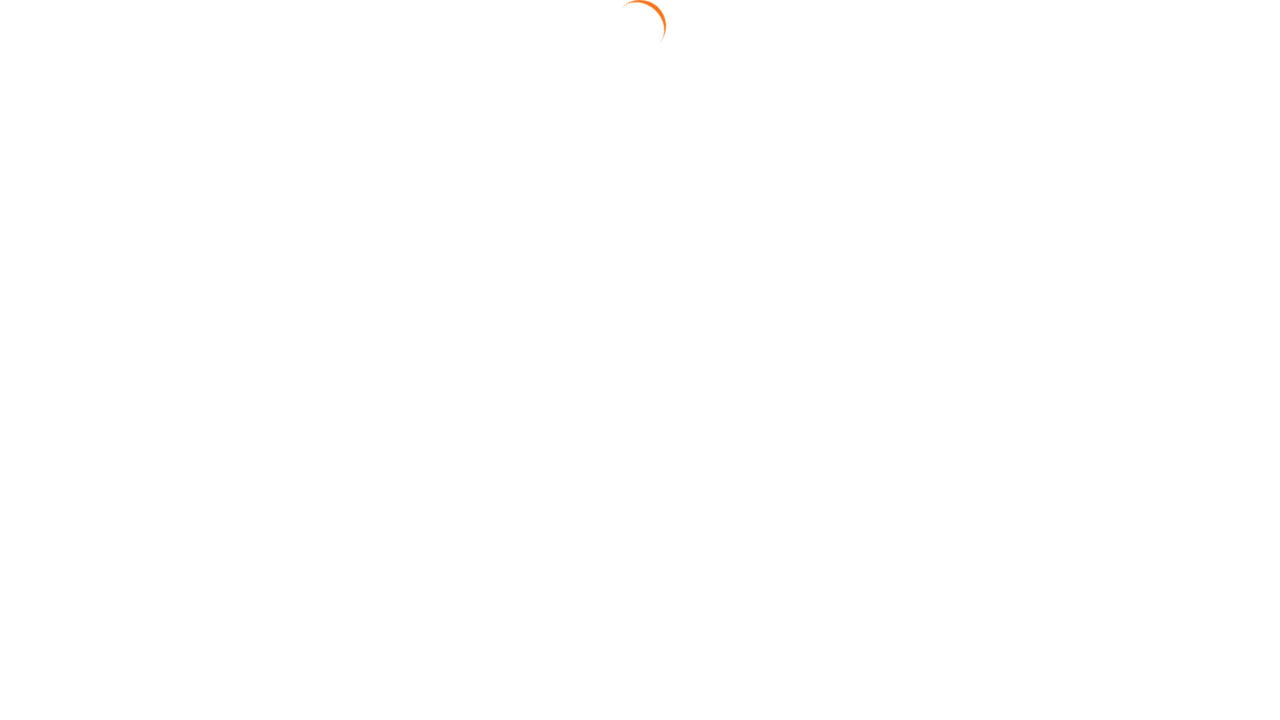

Right-clicked the 'Right Click' button at (378, 189) on internal:role=button[name="Right Click"i]
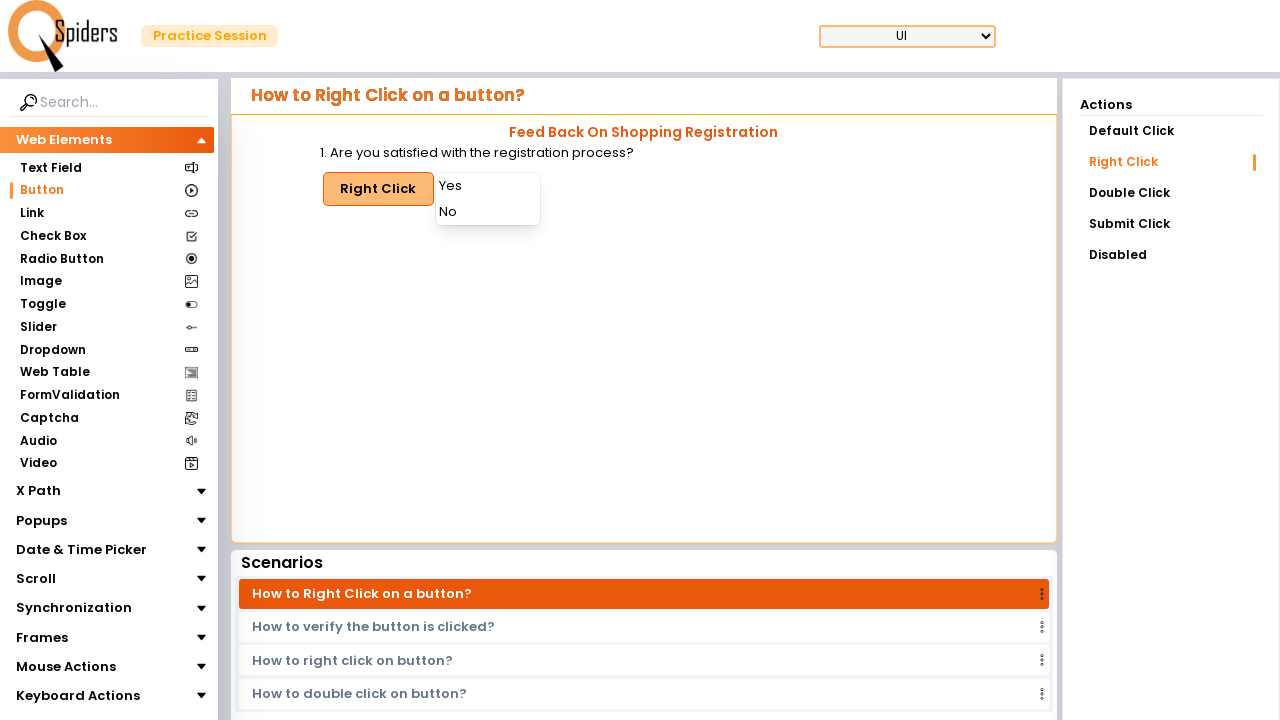

Selected 'Yes' option from context menu at (488, 186) on internal:text="Yes"i
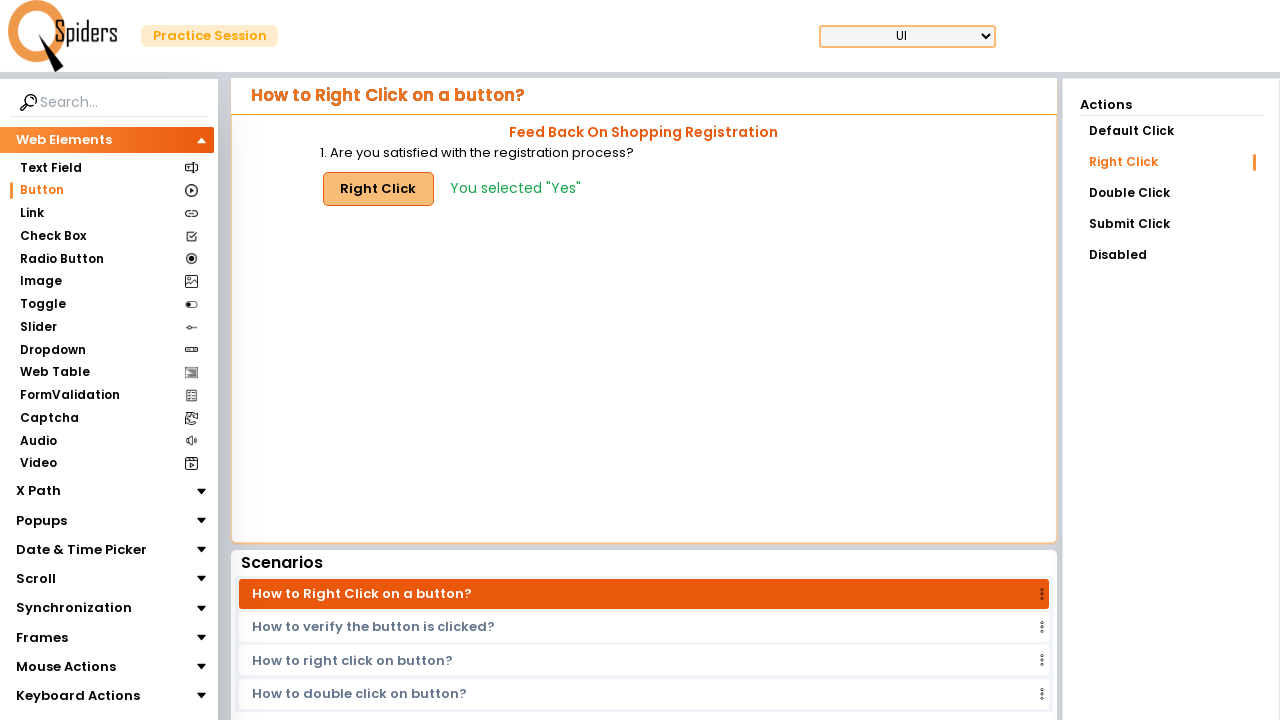

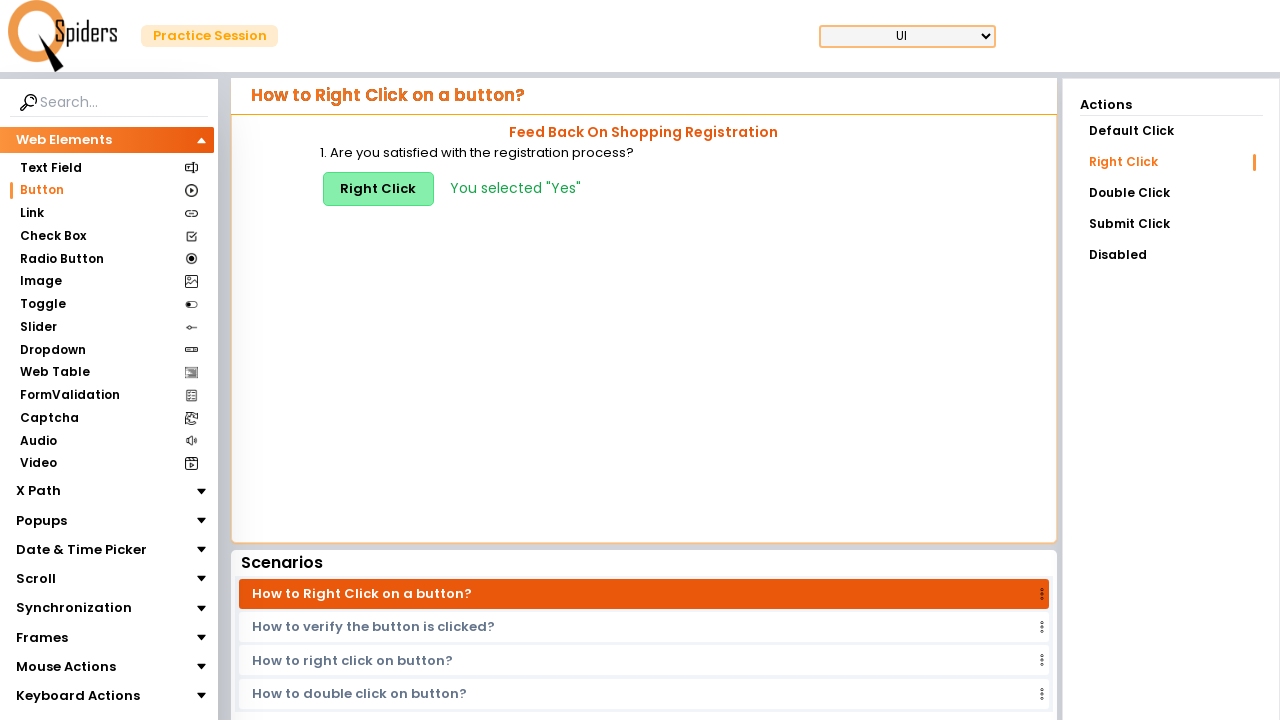